Tests right-click (context click) functionality by right-clicking a button and verifying the success message appears

Starting URL: https://demoqa.com/buttons

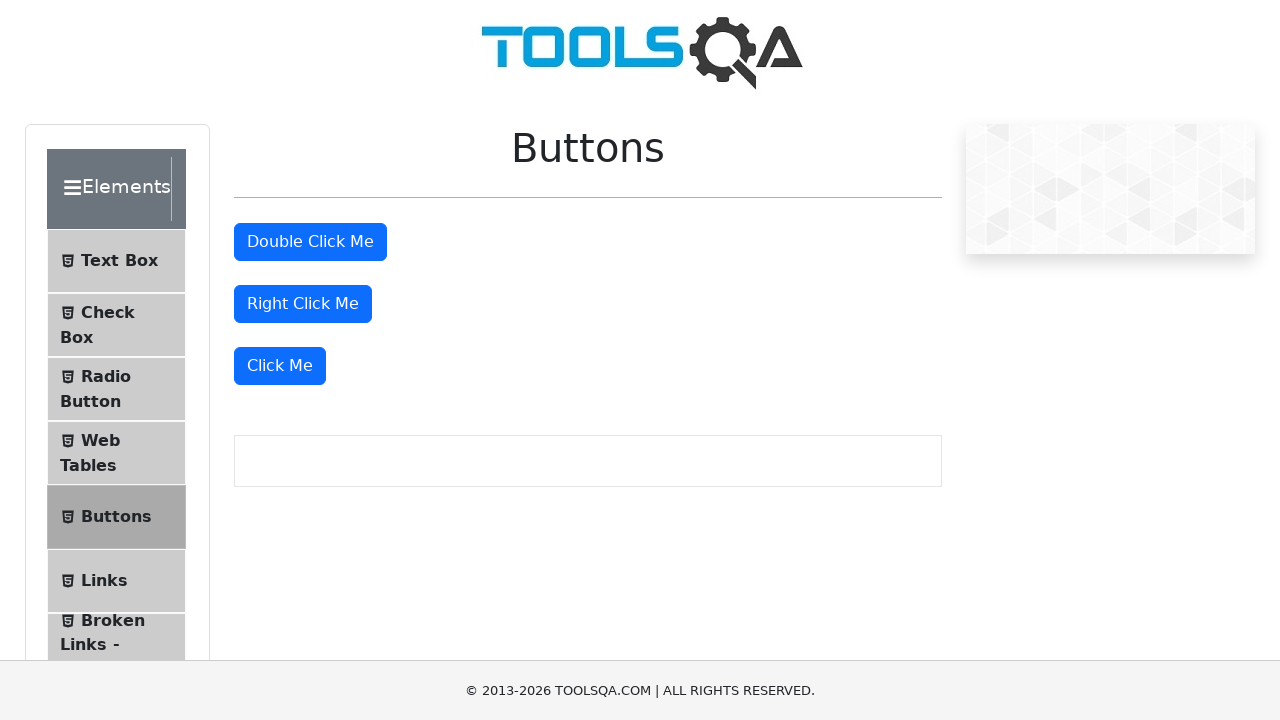

Navigated to https://demoqa.com/buttons
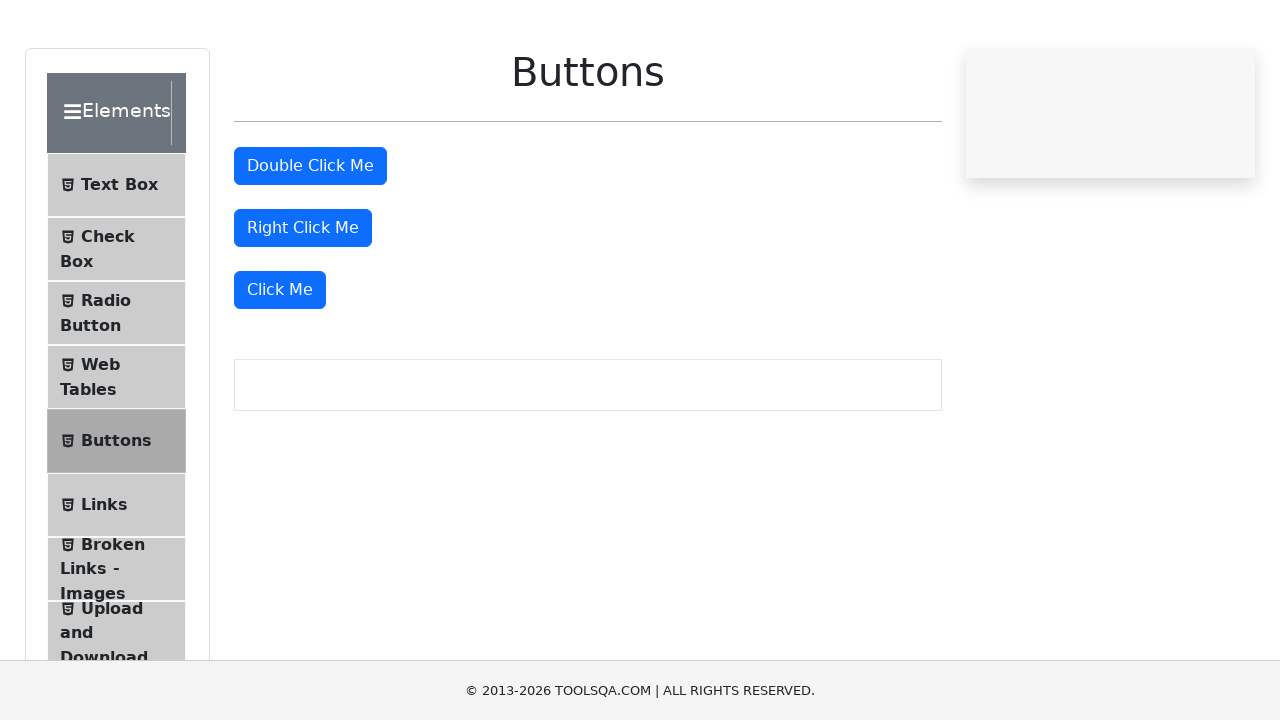

Right-clicked the right click button at (303, 304) on #rightClickBtn
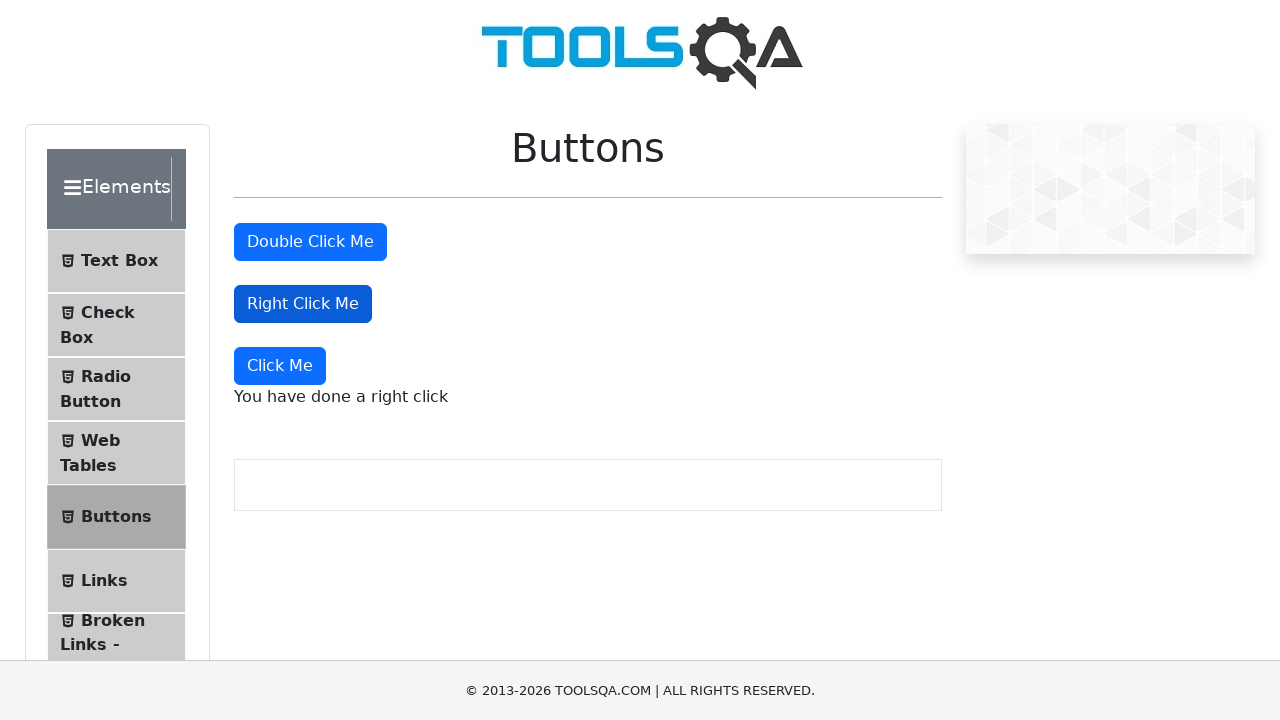

Success message appeared after right-click
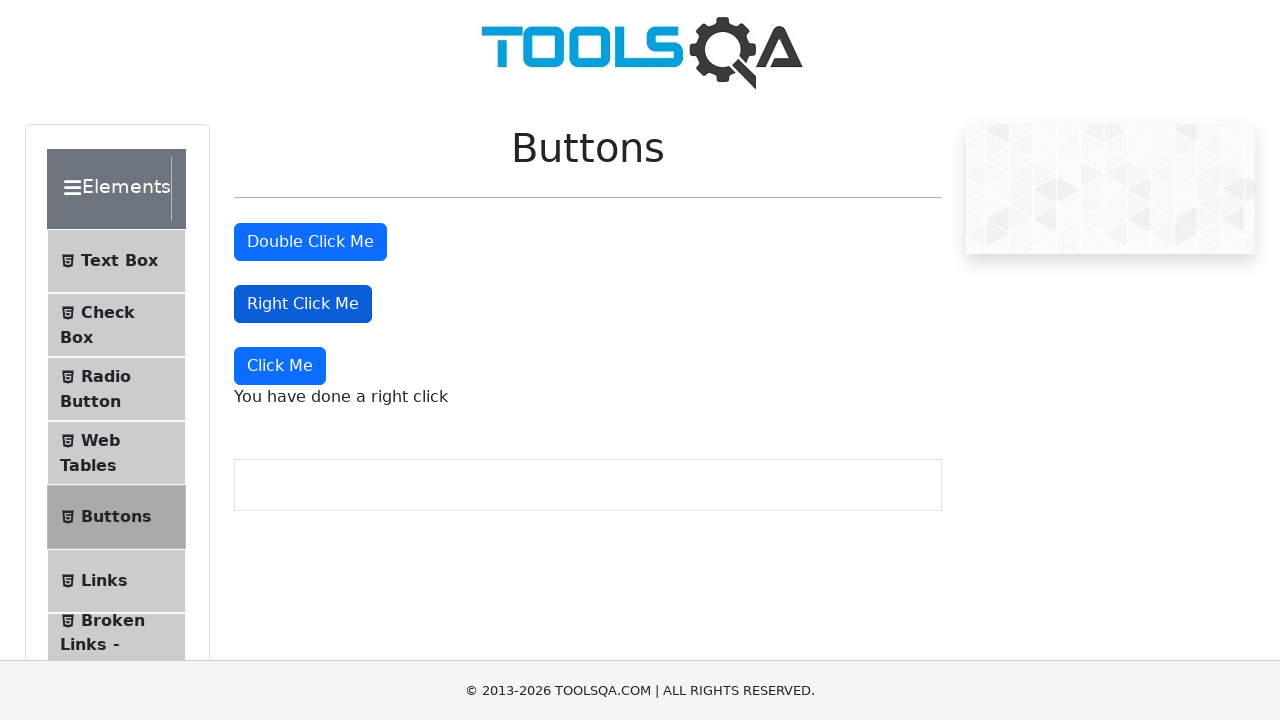

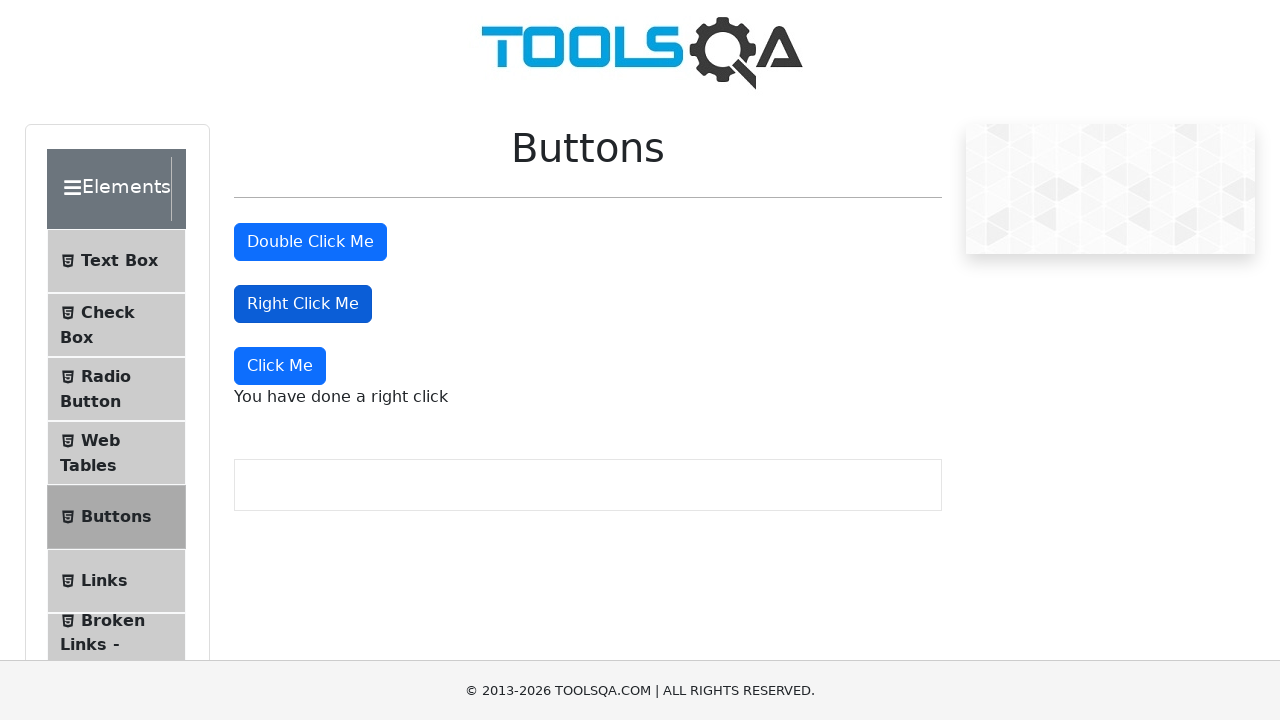